Tests window switching functionality by clicking a link that opens a new window, then switching to the child window

Starting URL: http://omayo.blogspot.com/

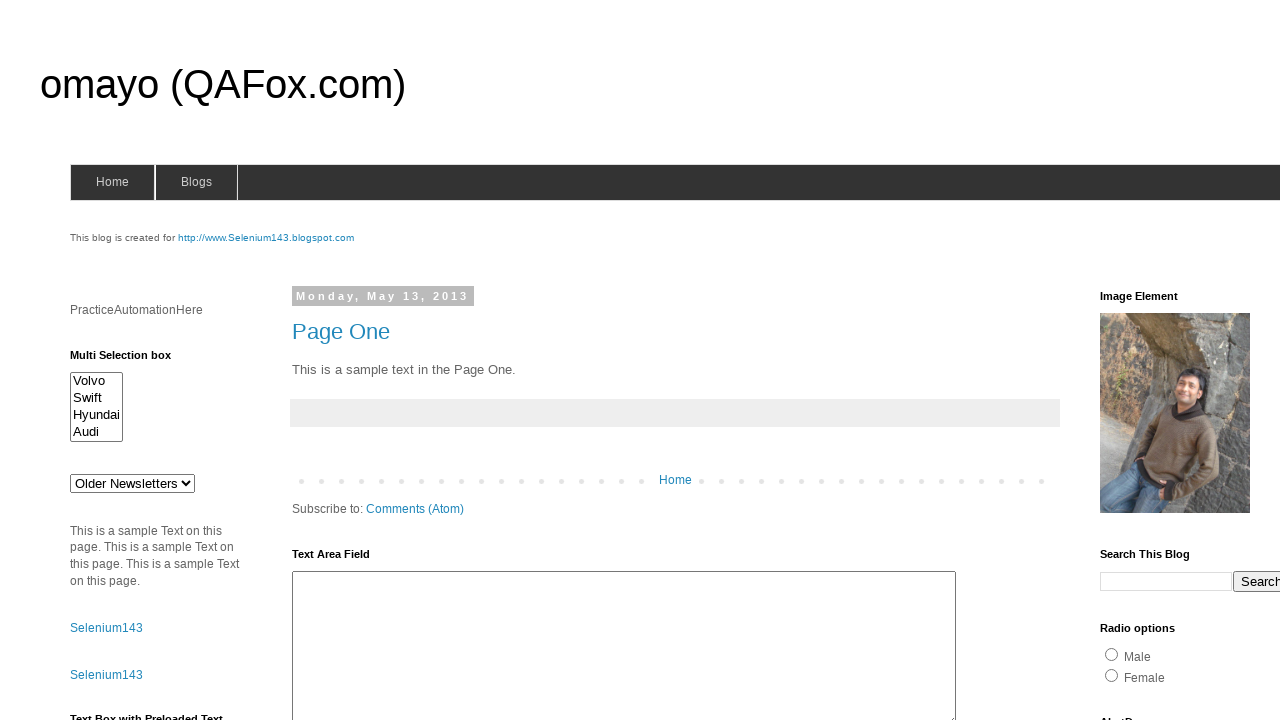

Clicked 'Blogger' link to open new window at (753, 673) on text=Blogger
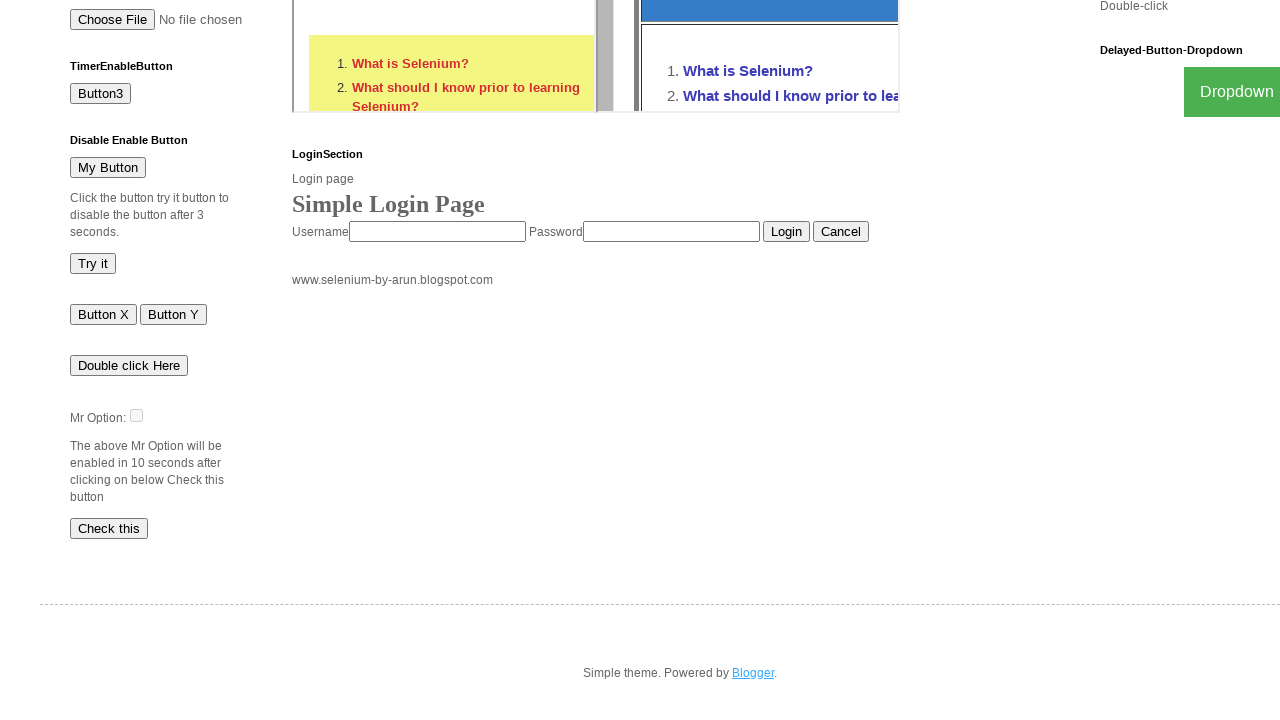

Captured new child window page object
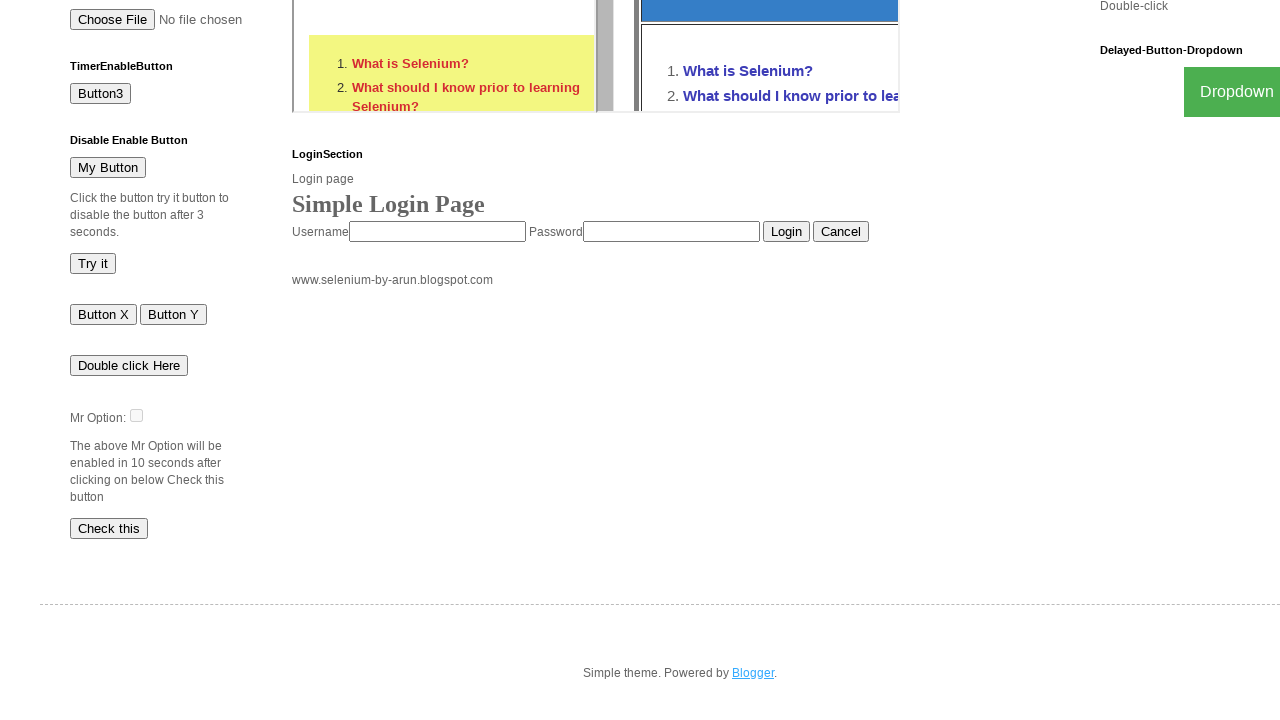

Child window finished loading
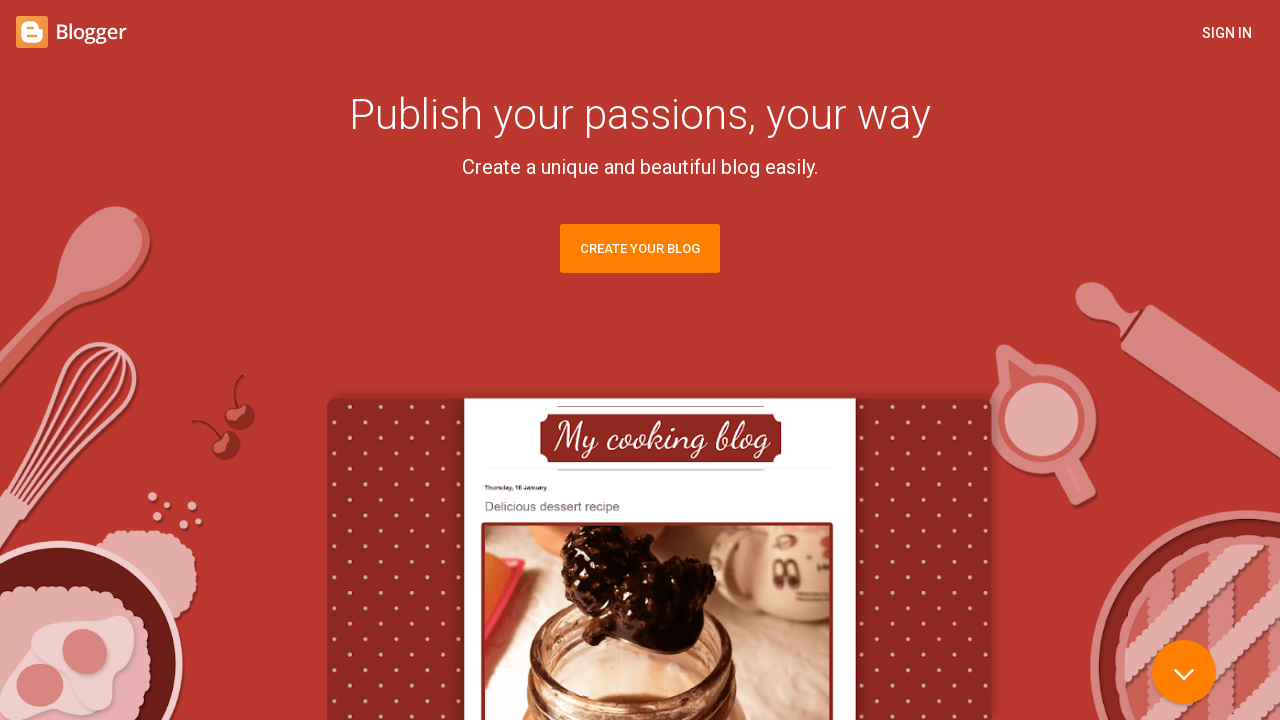

Closed child window
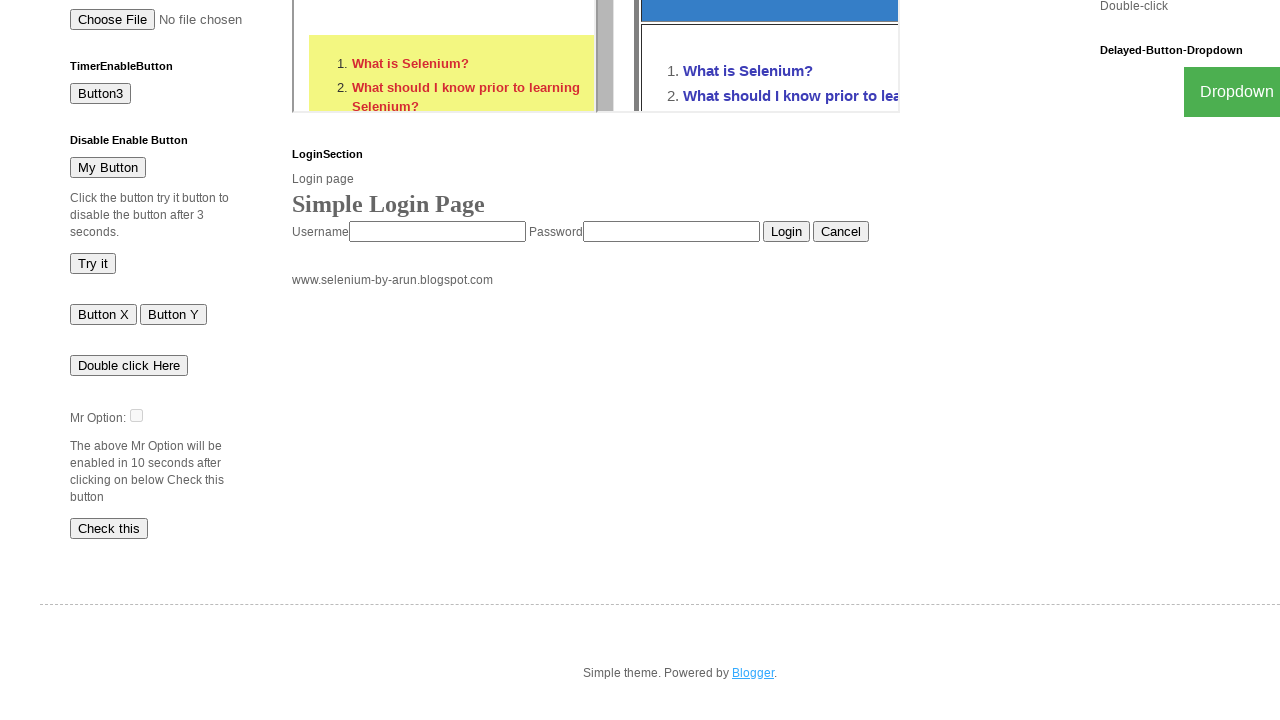

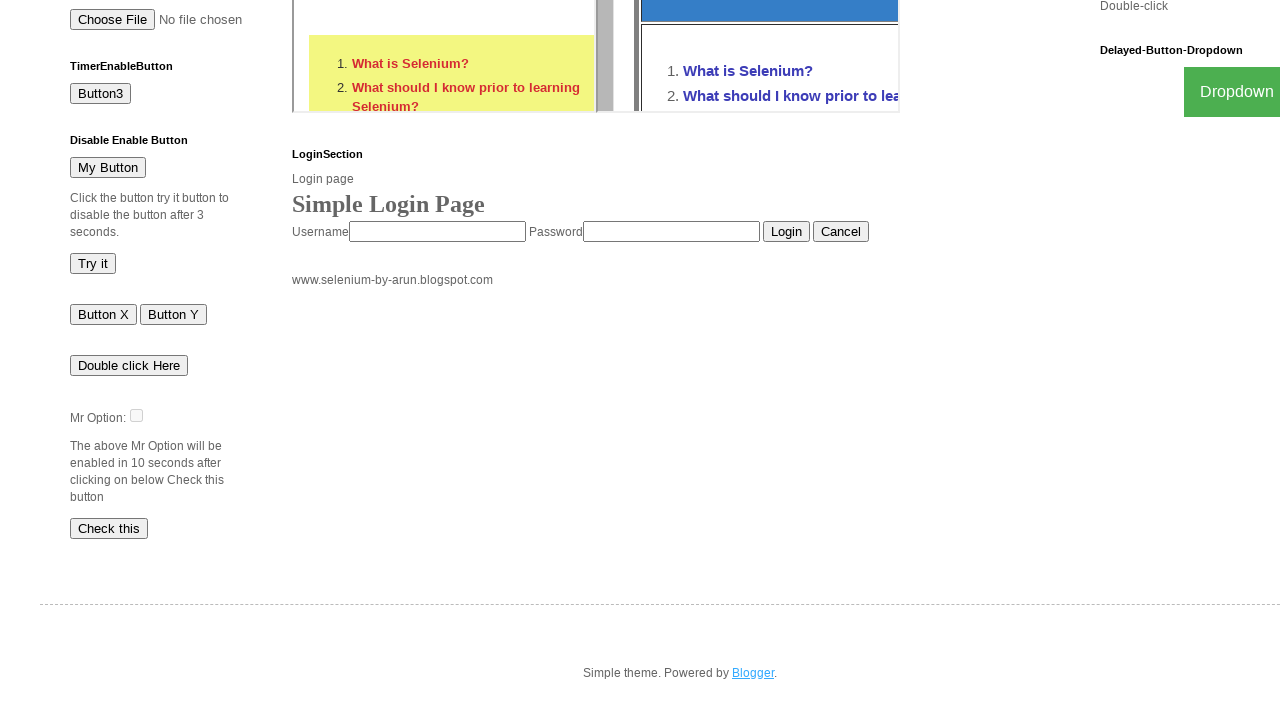